Tests date of birth calendar picker functionality by selecting a date

Starting URL: https://demoqa.com/automation-practice-form

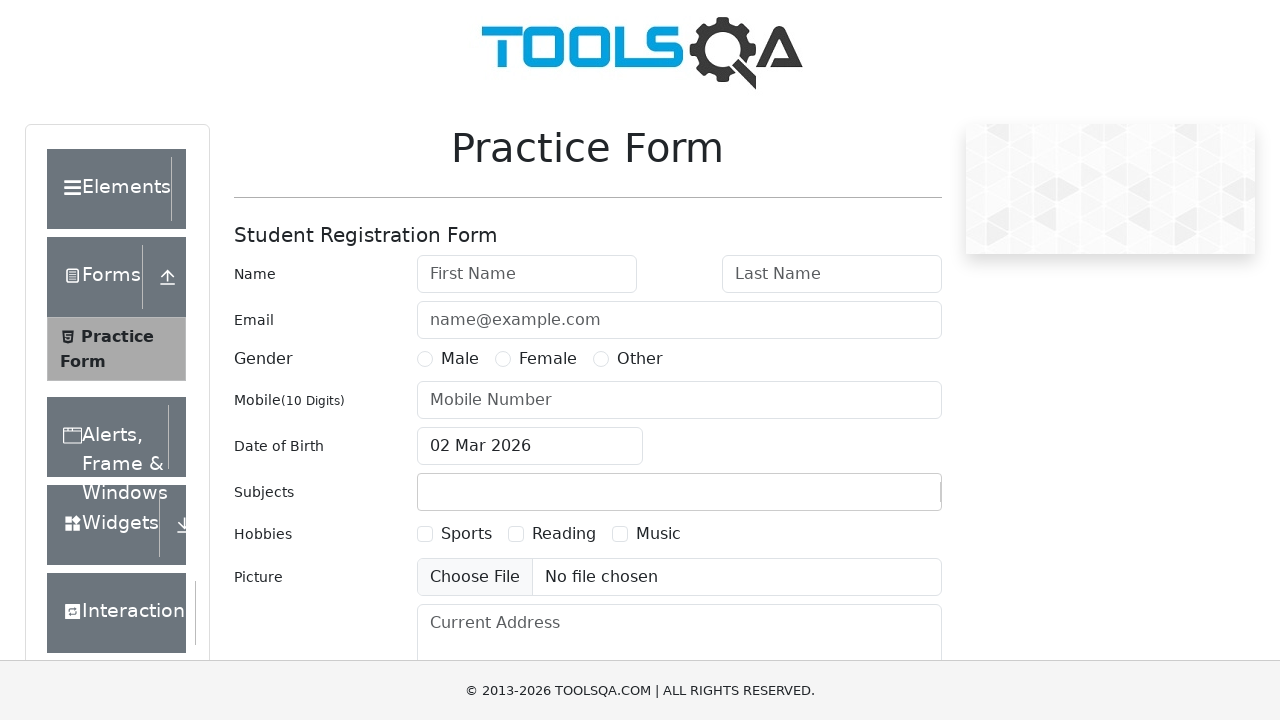

Clicked date of birth input to open calendar picker at (530, 446) on #dateOfBirthInput
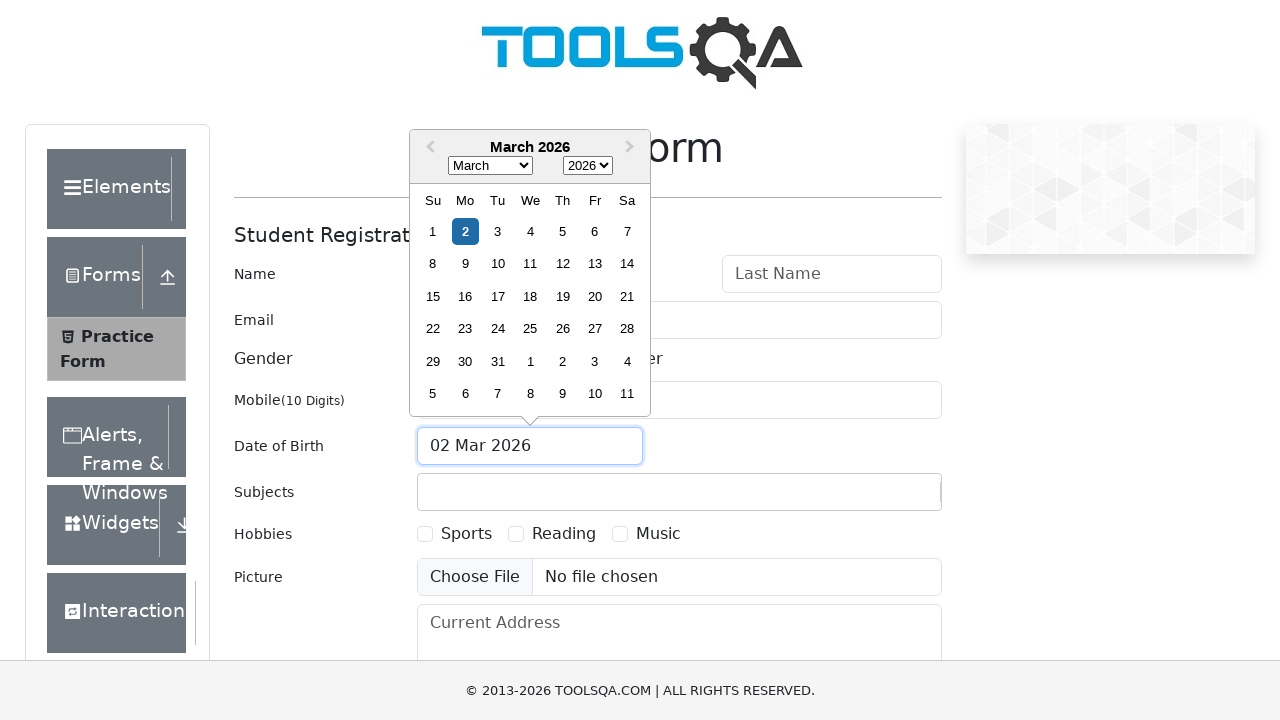

Selected day 10 from the calendar picker at (498, 264) on .react-datepicker__day--010
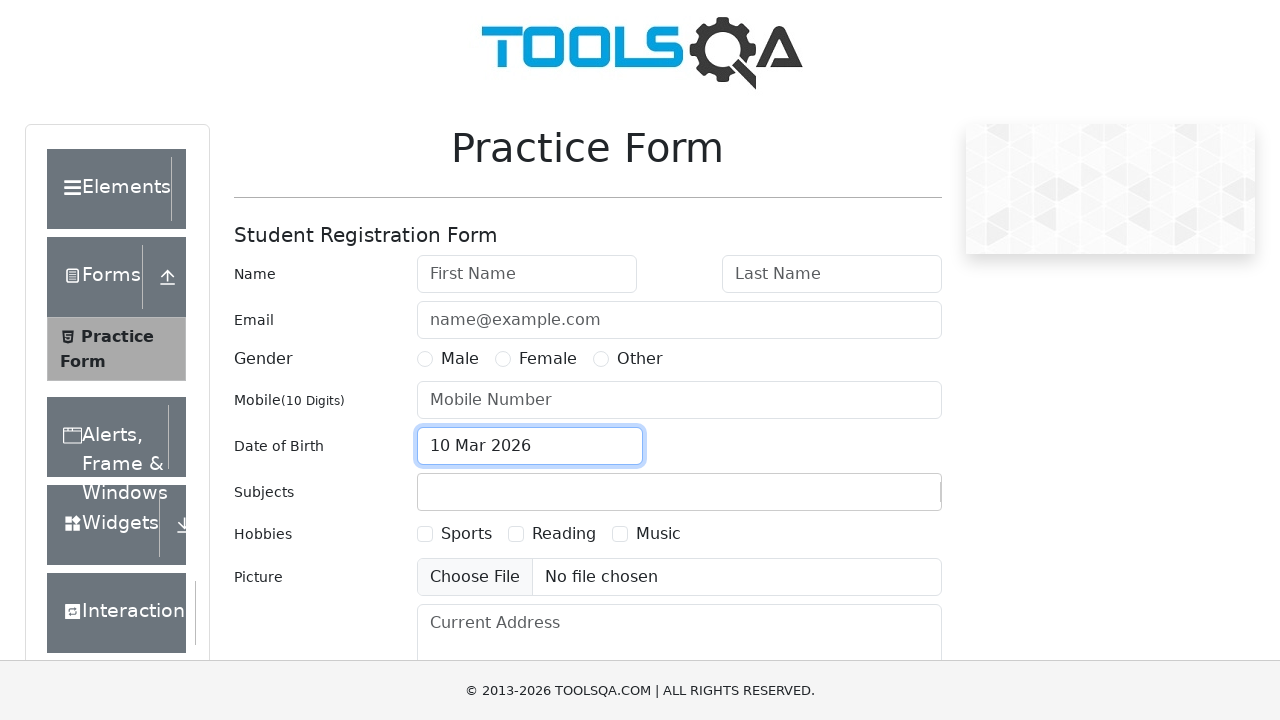

Clicked submit button to submit form
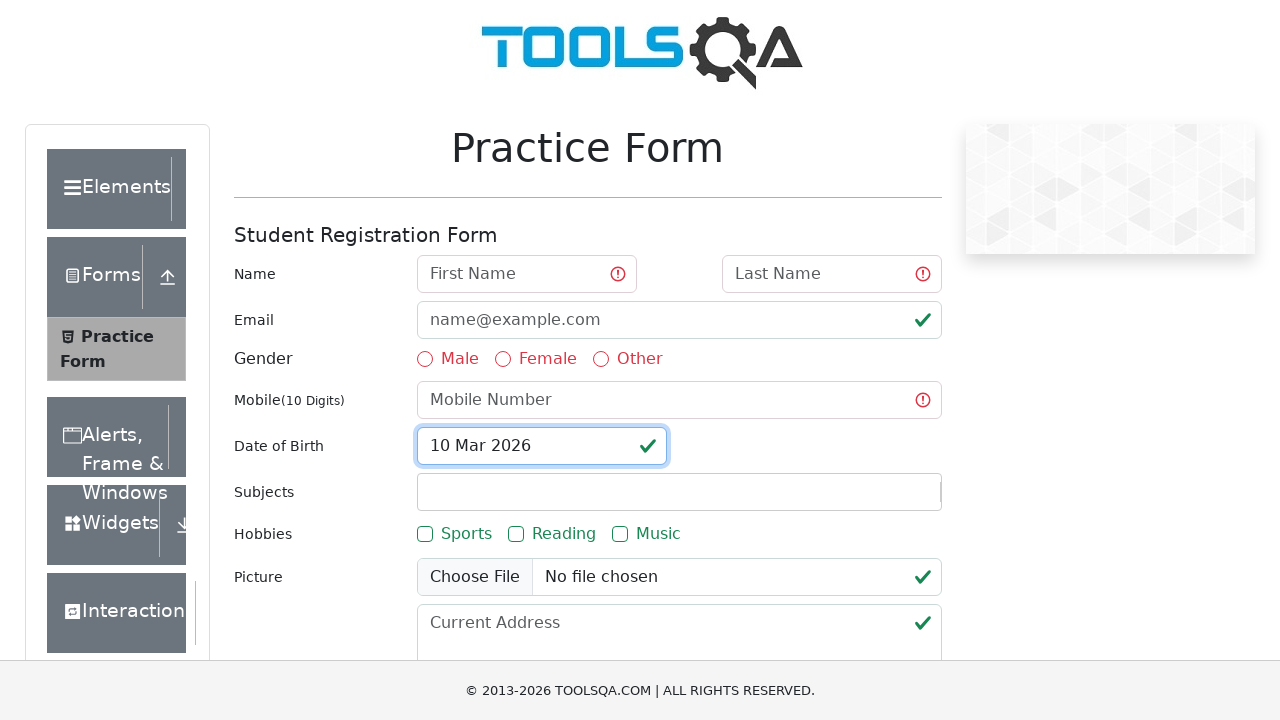

Waited for 1 second for form submission to complete
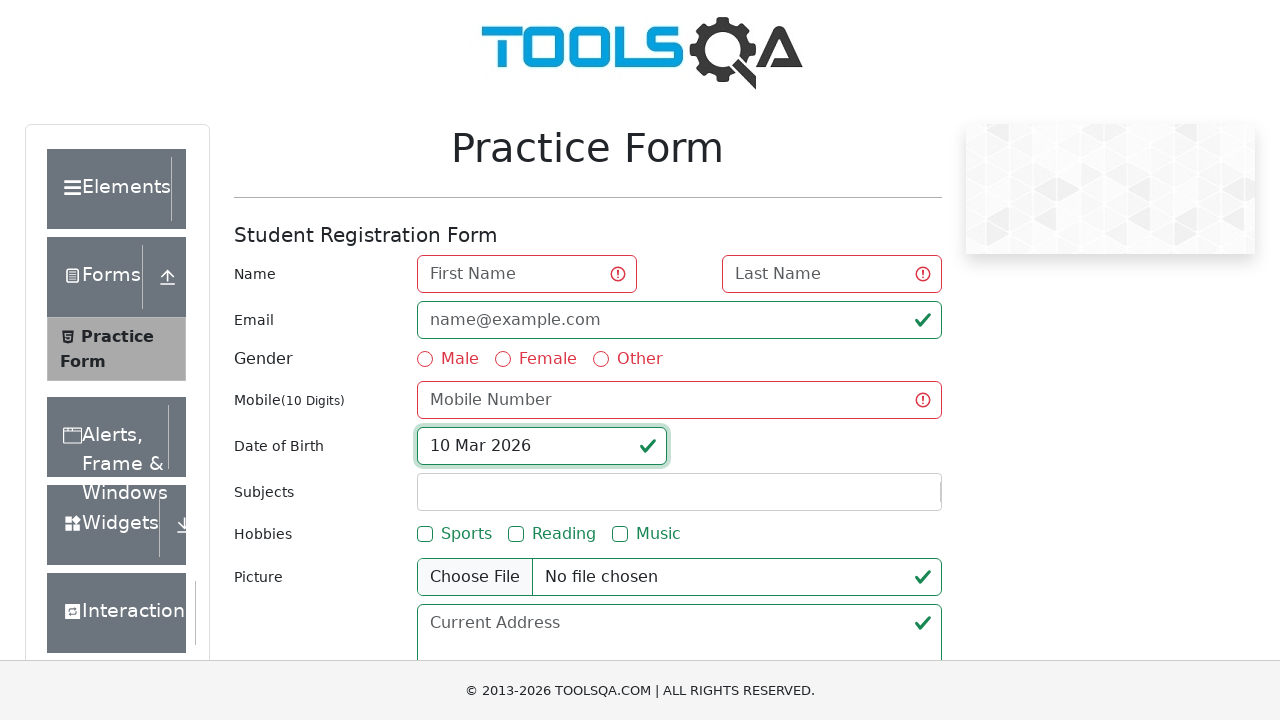

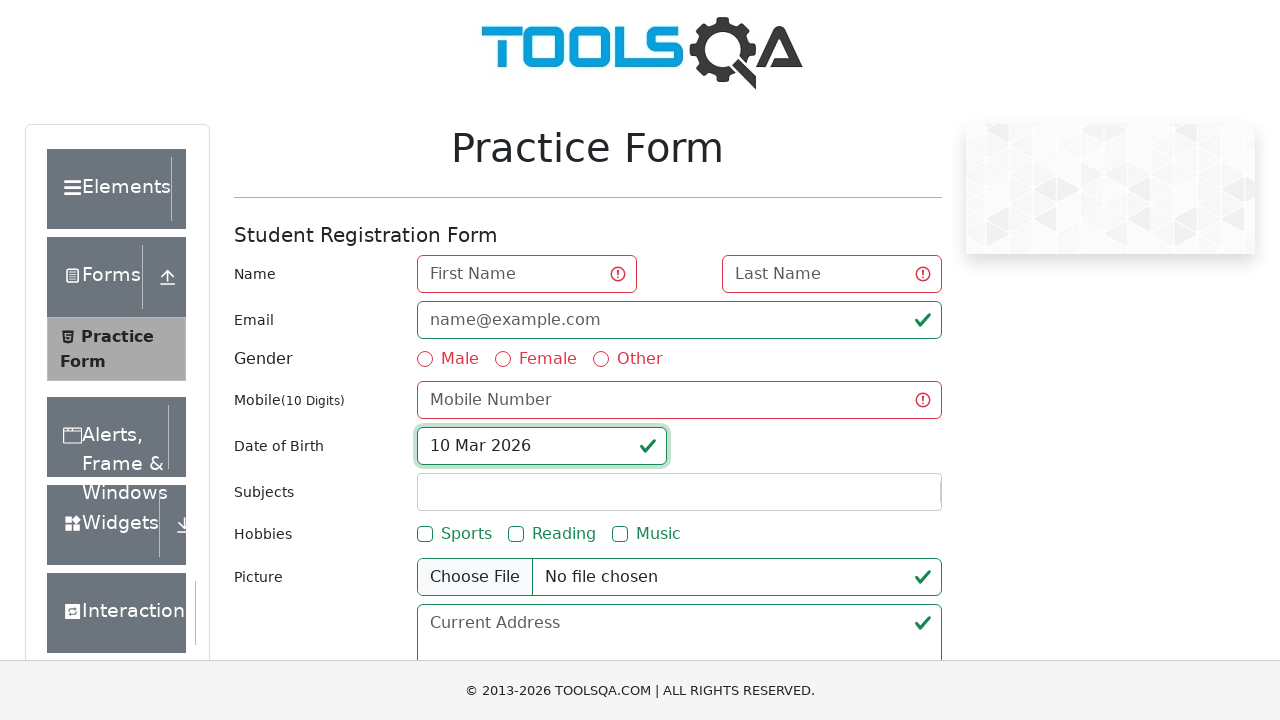